Tests slider functionality by clicking on the slider and moving it with arrow keys

Starting URL: https://demoqa.com/slider

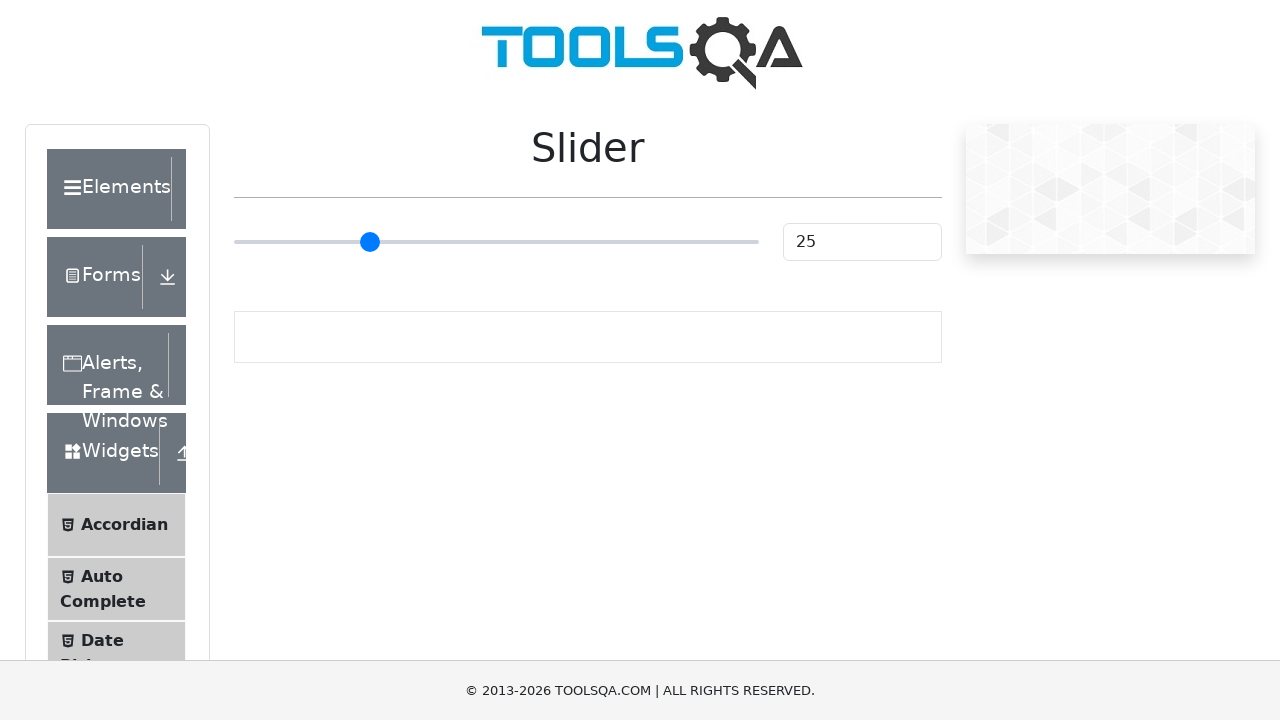

Clicked on the slider input element at (496, 242) on xpath=//input[contains(@class,'range-slider')]
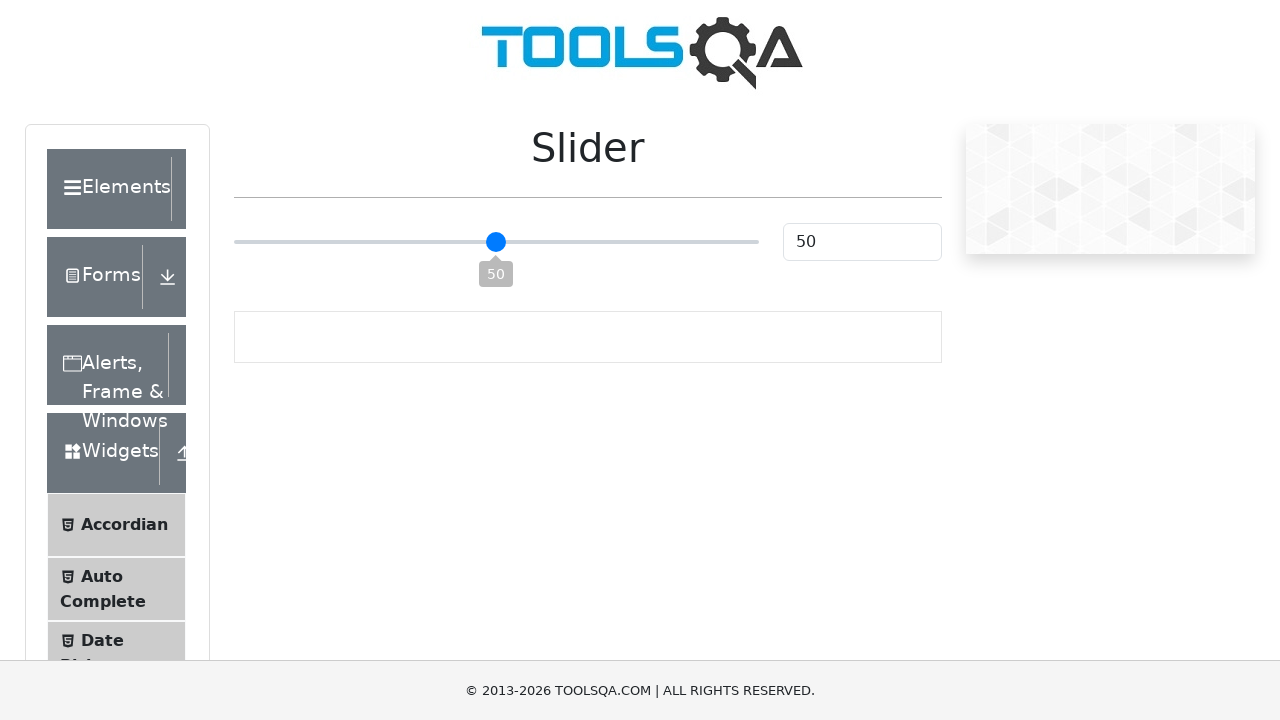

Pressed ArrowRight key to move slider (iteration 1/5)
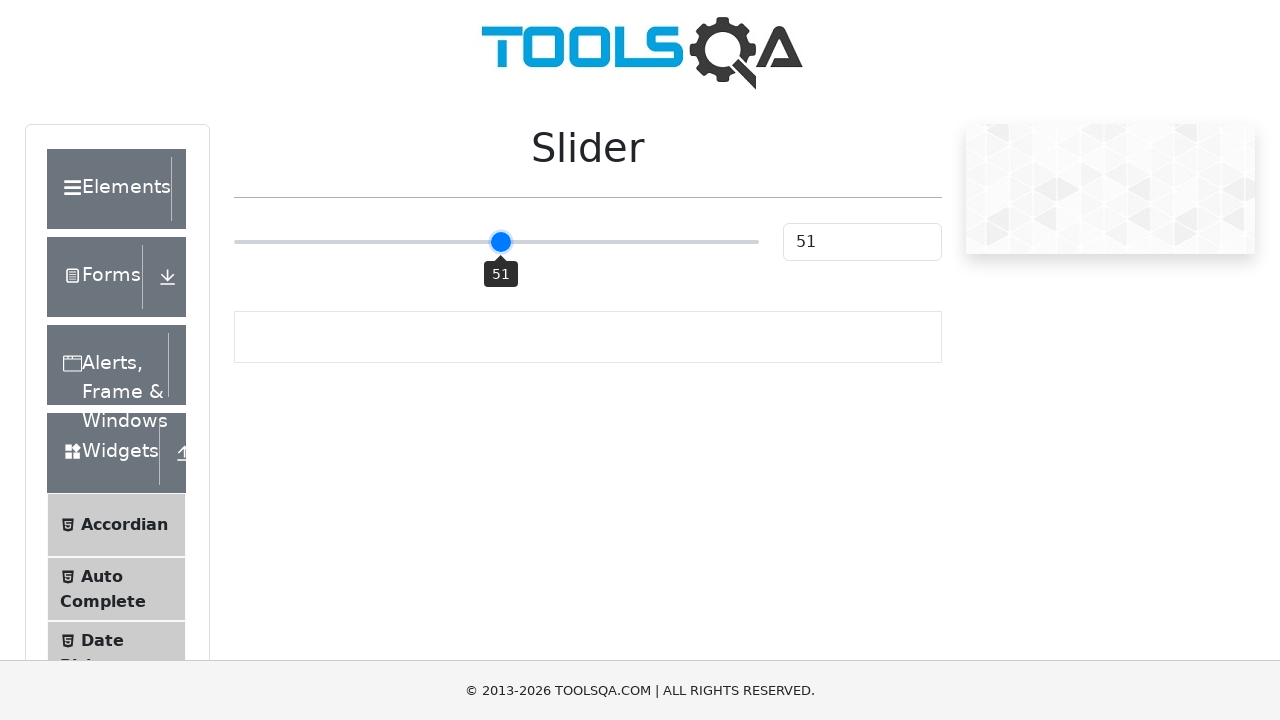

Waited 500ms for slider animation
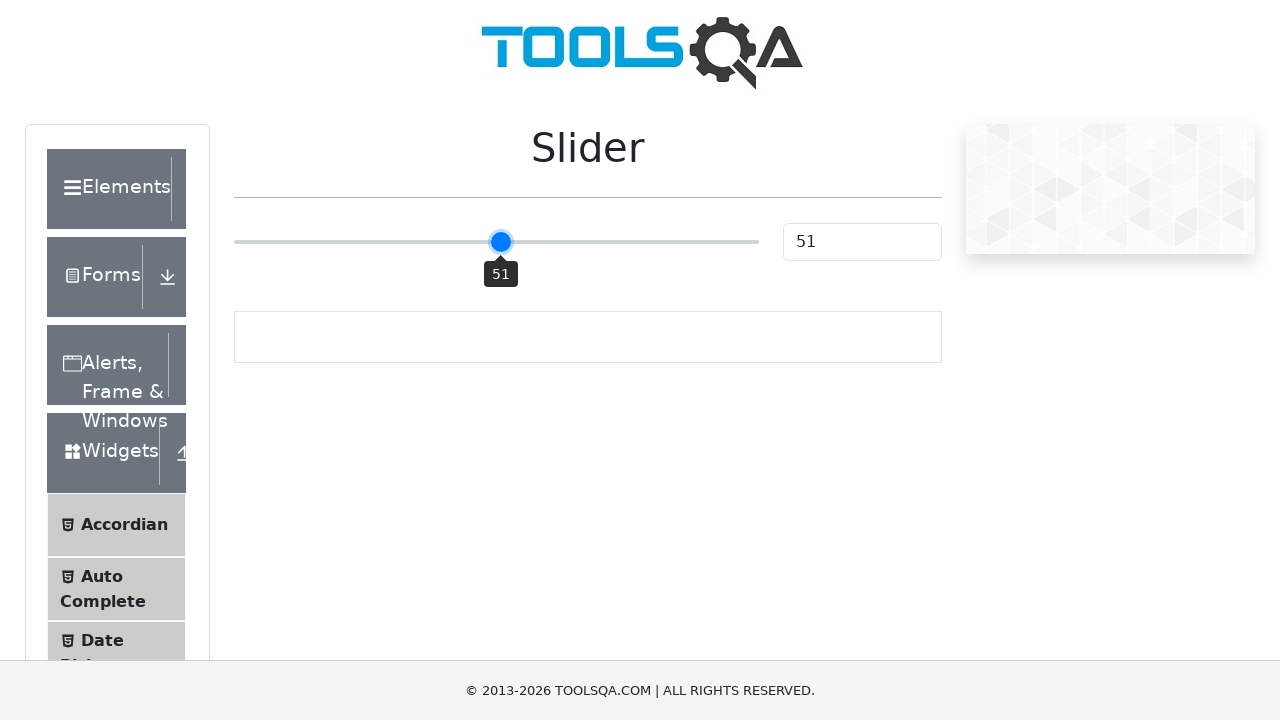

Pressed ArrowRight key to move slider (iteration 2/5)
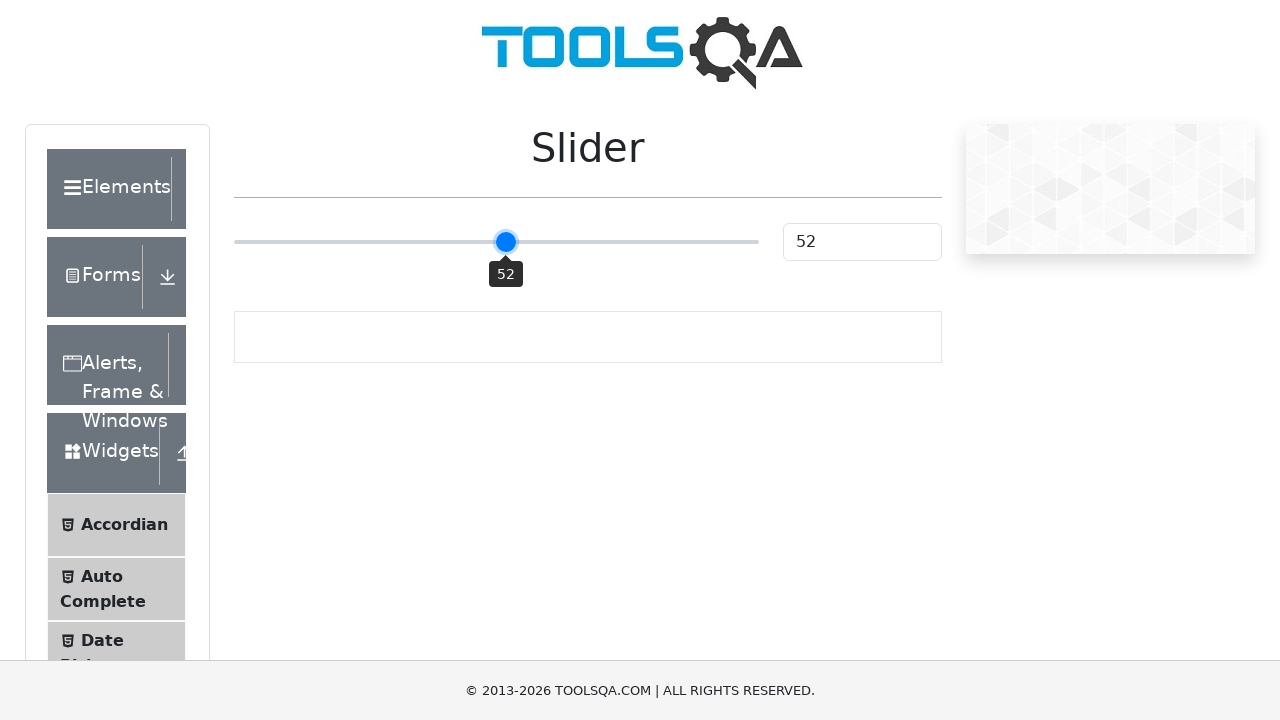

Waited 500ms for slider animation
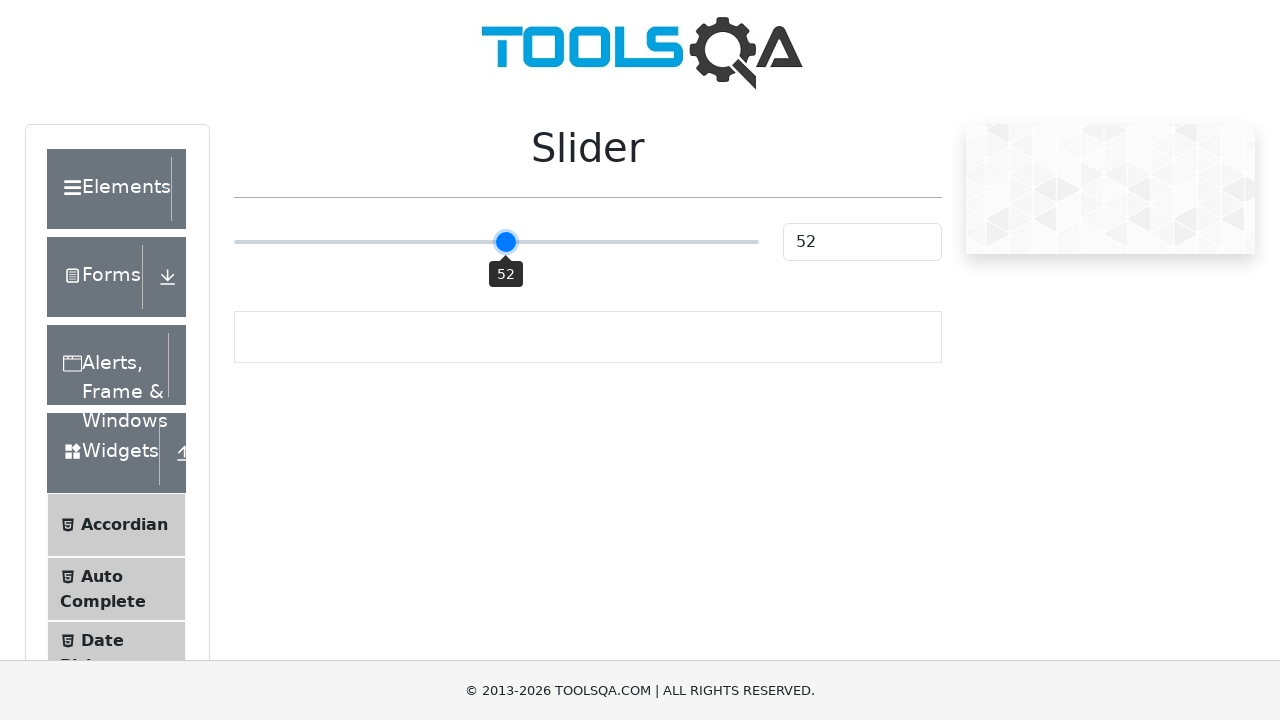

Pressed ArrowRight key to move slider (iteration 3/5)
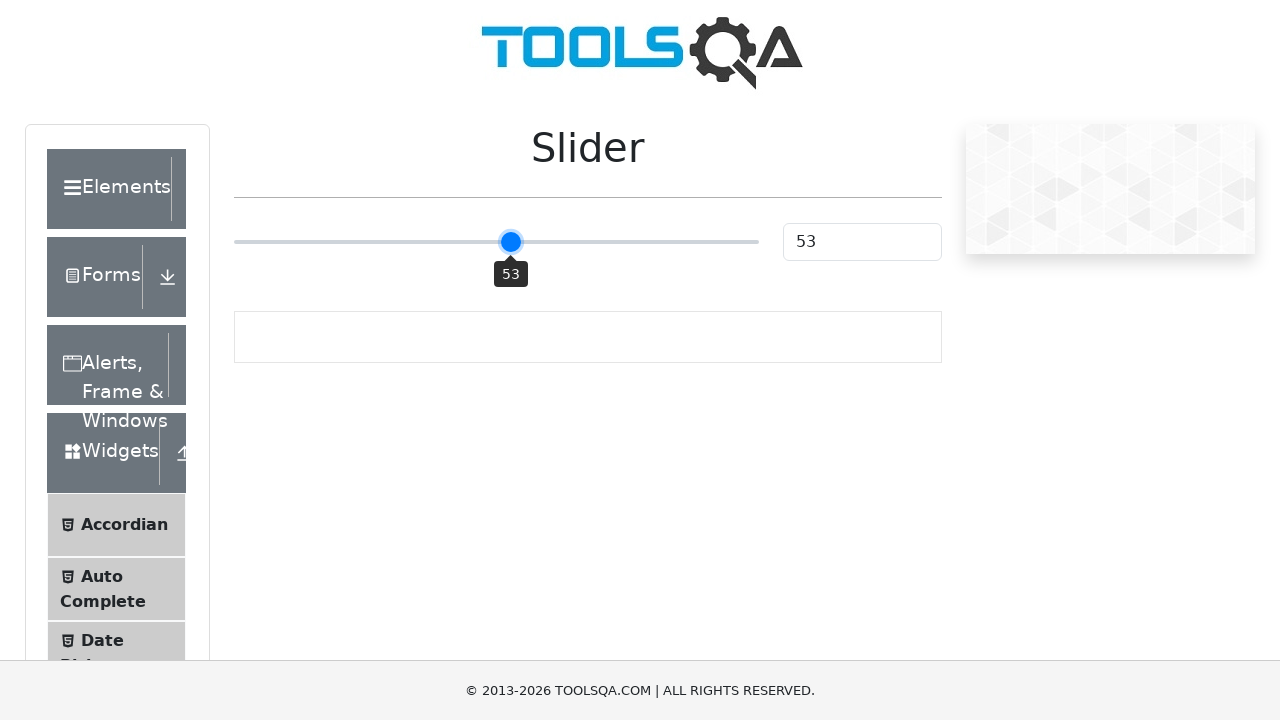

Waited 500ms for slider animation
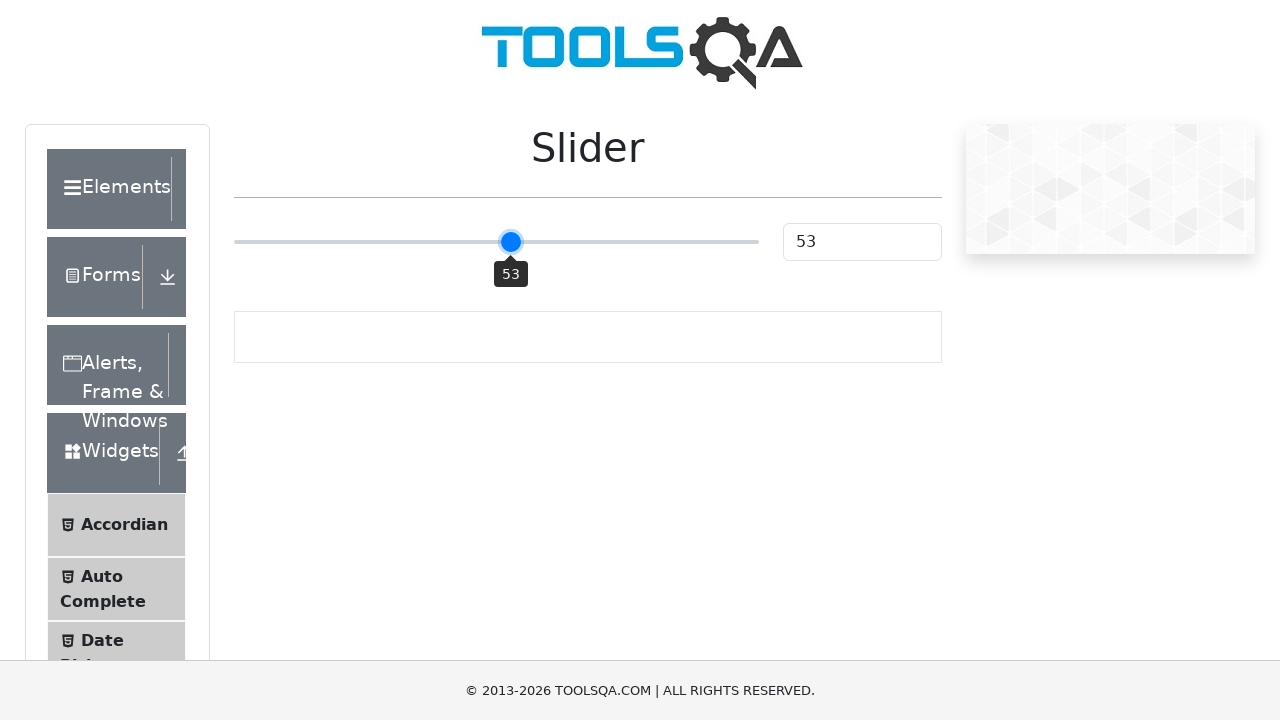

Pressed ArrowRight key to move slider (iteration 4/5)
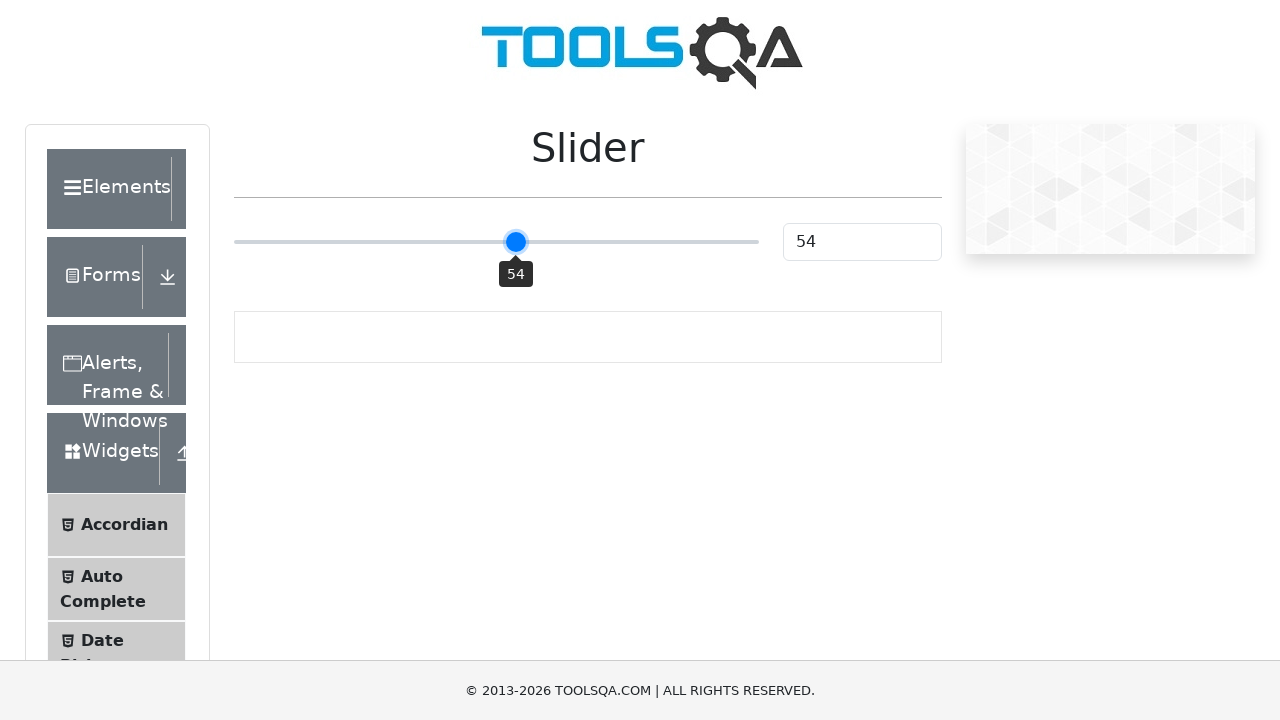

Waited 500ms for slider animation
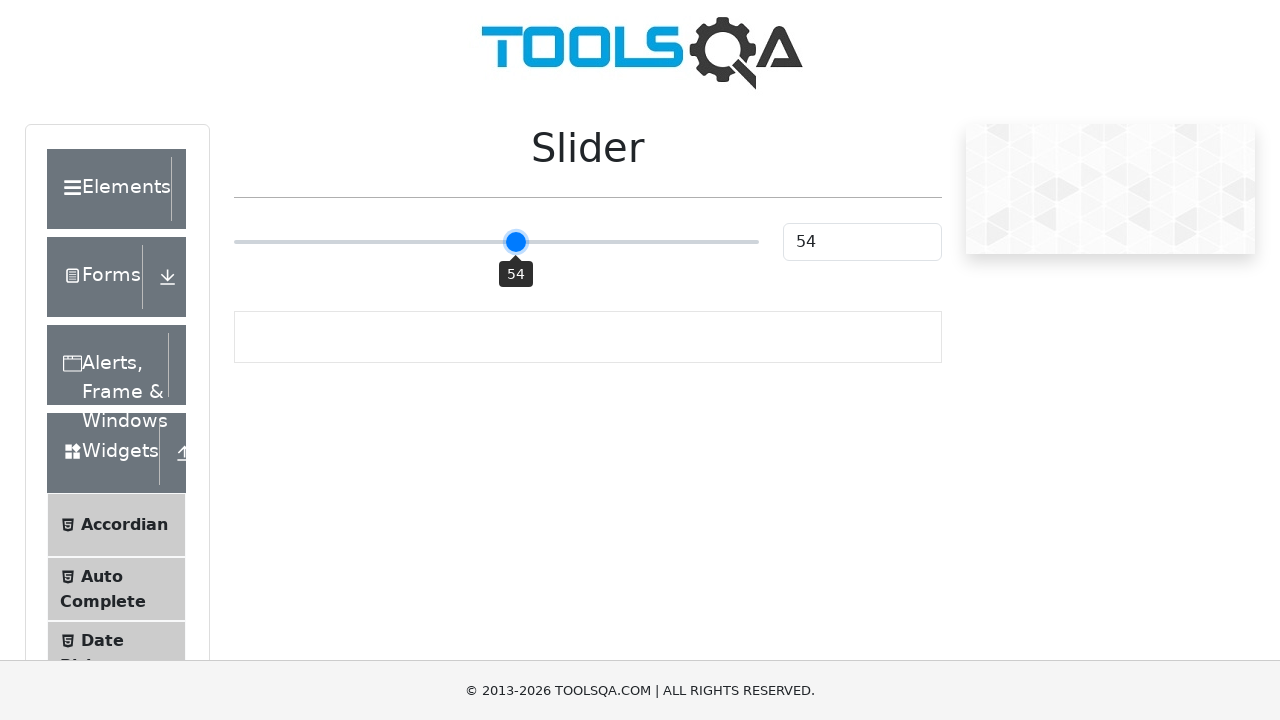

Pressed ArrowRight key to move slider (iteration 5/5)
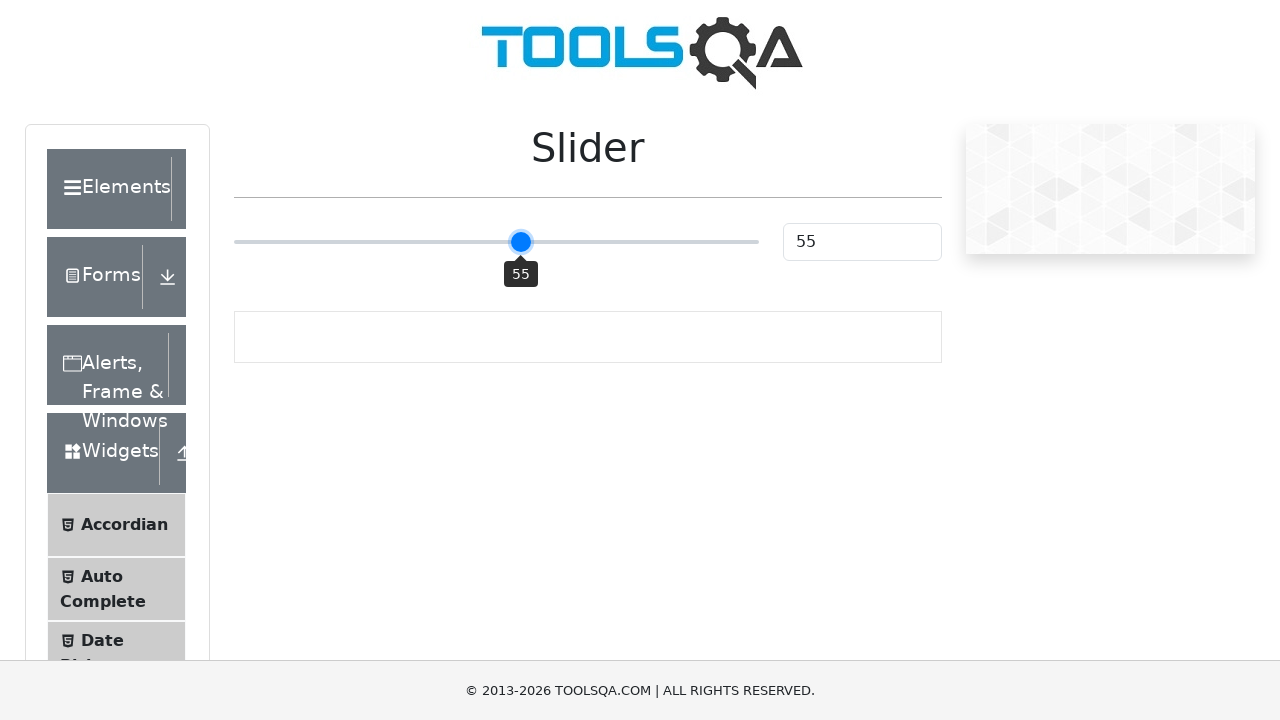

Waited 500ms for slider animation
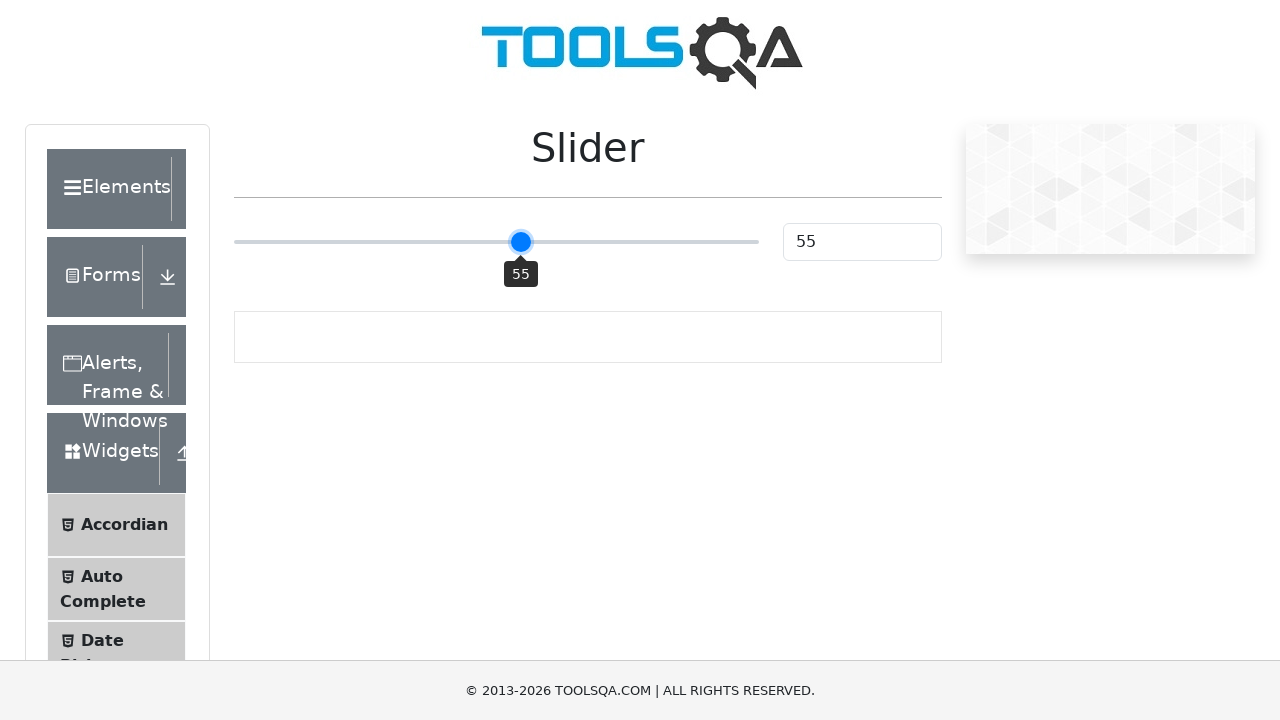

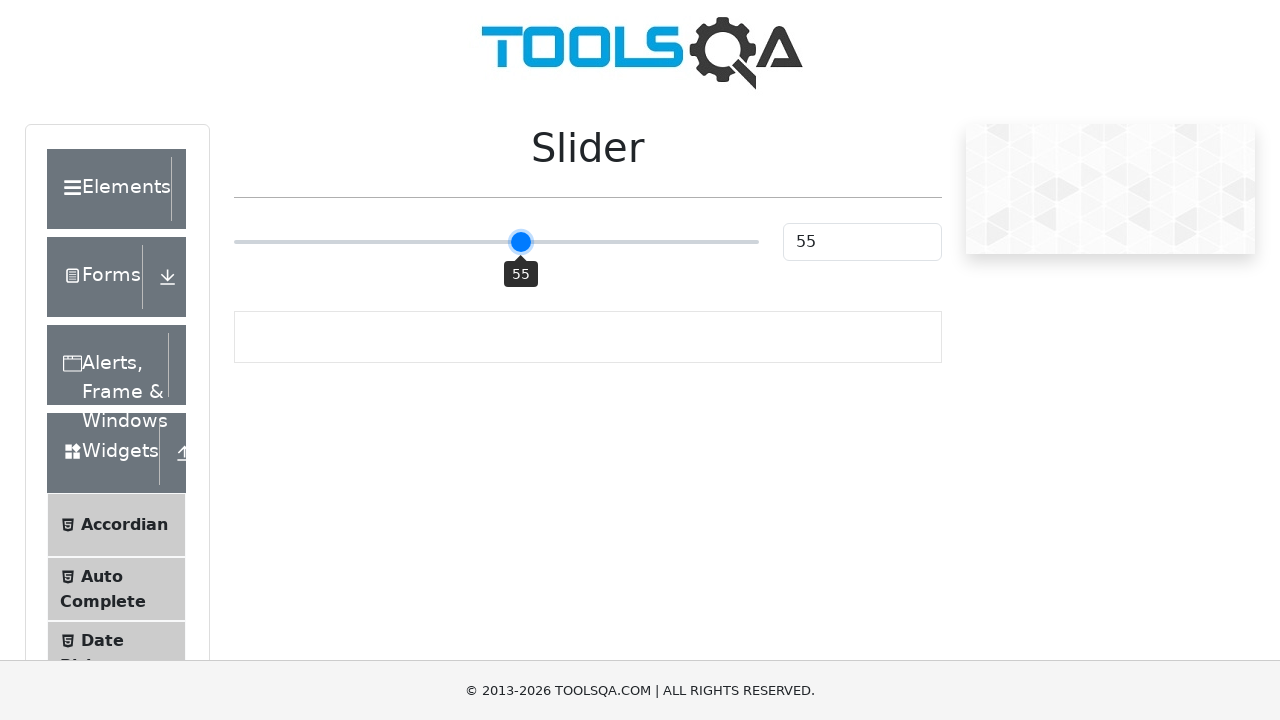